Fills out a registration form with personal information including name, address, email, phone, gender and hobbies

Starting URL: http://demo.automationtesting.in/Register.html

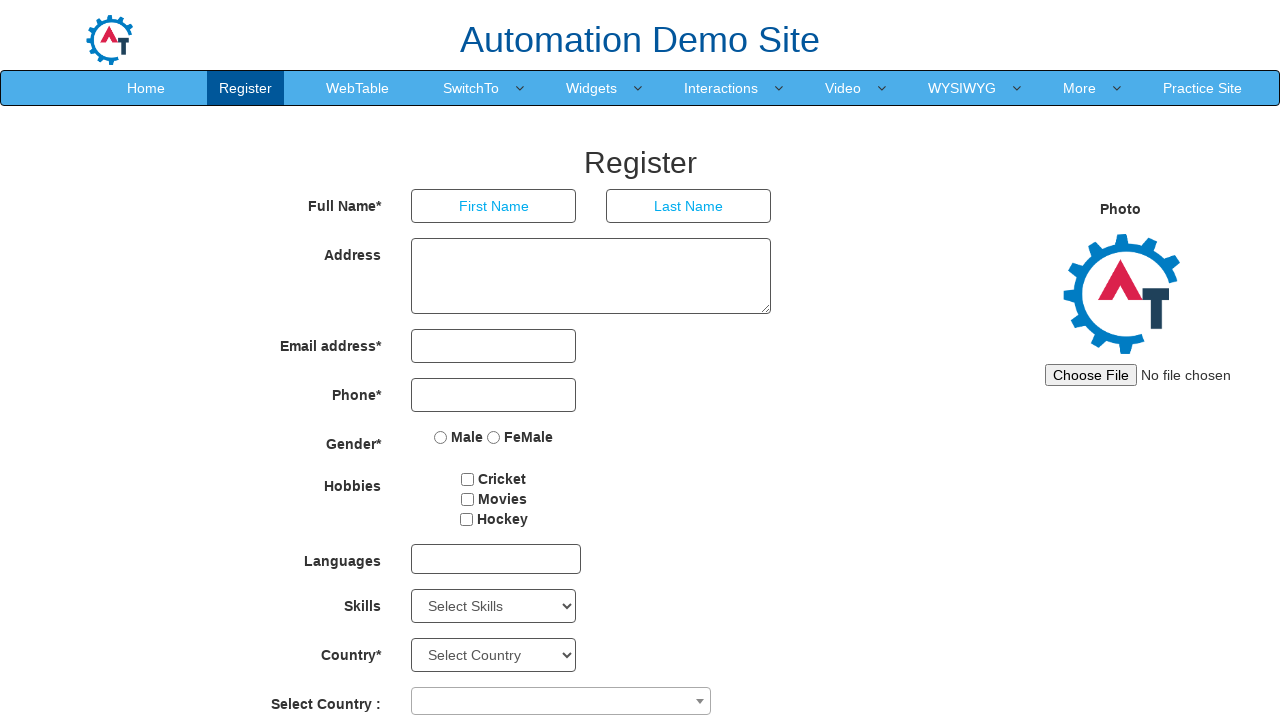

Filled first name field with 'Francis' on input[ng-model='FirstName']
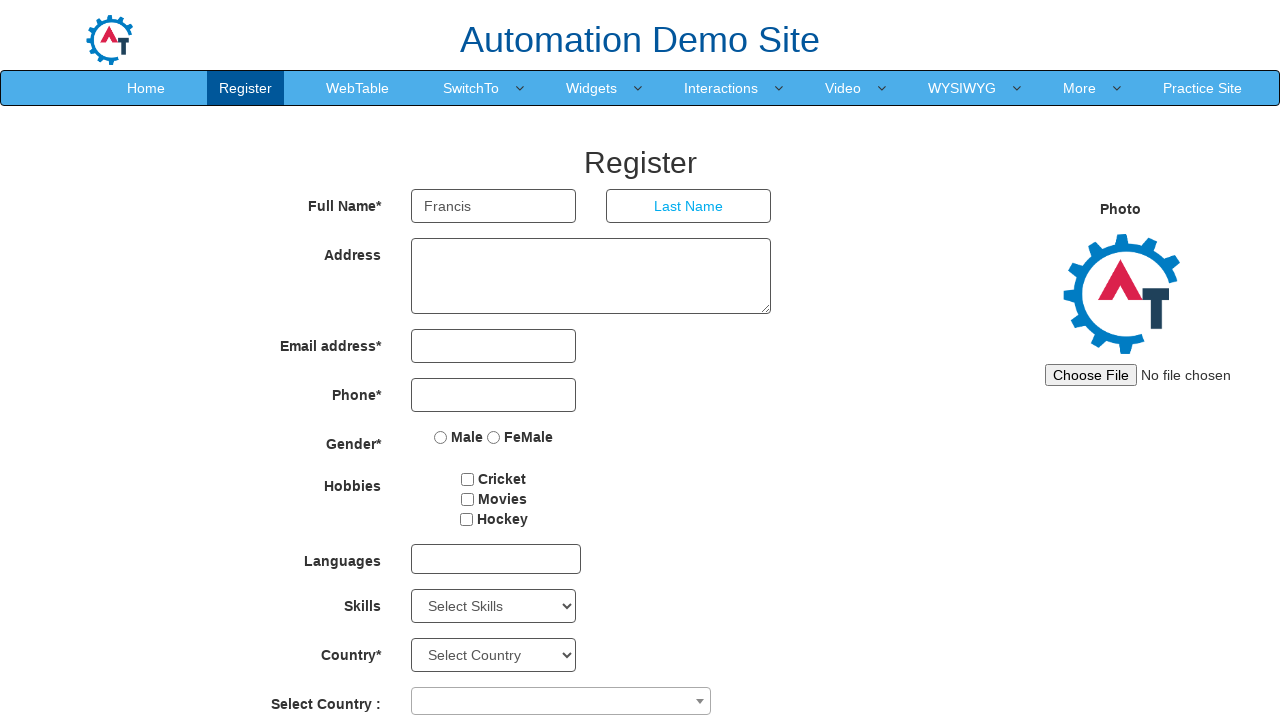

Filled last name field with 'Kennedy' on input[placeholder='Last Name']
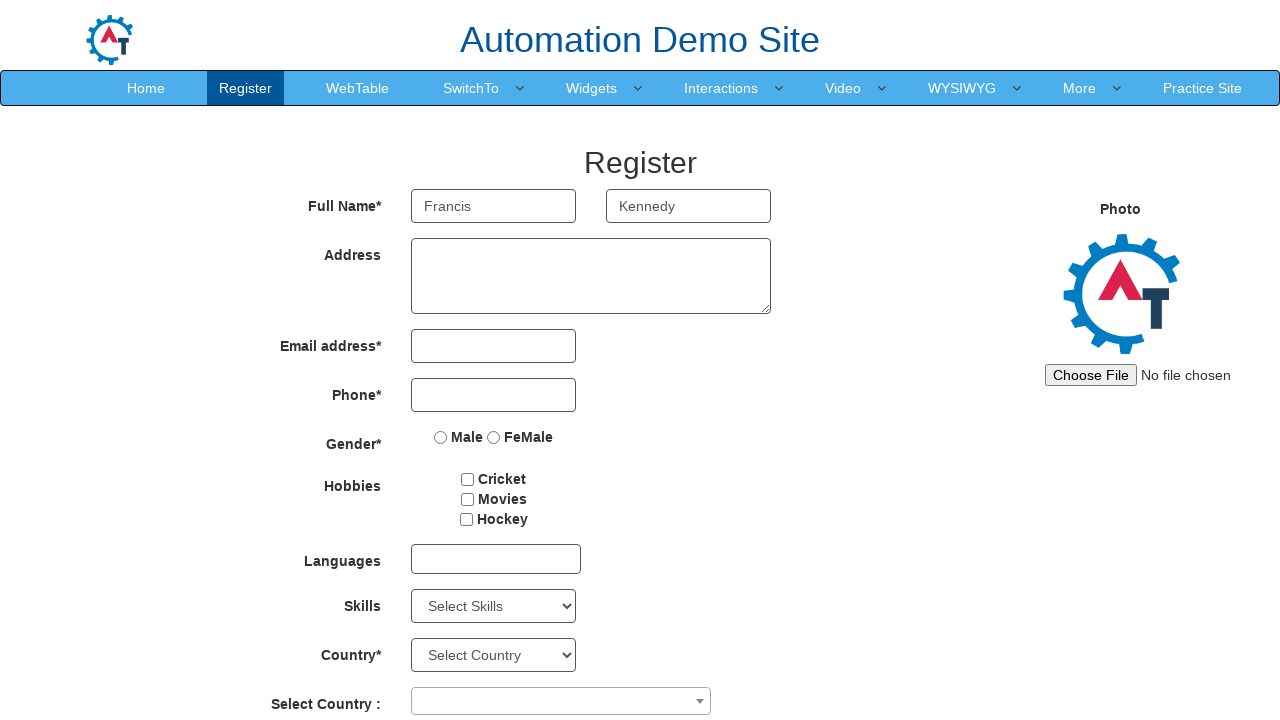

Filled address field with 'Pallavaram chennai-43' on textarea[ng-model='Adress']
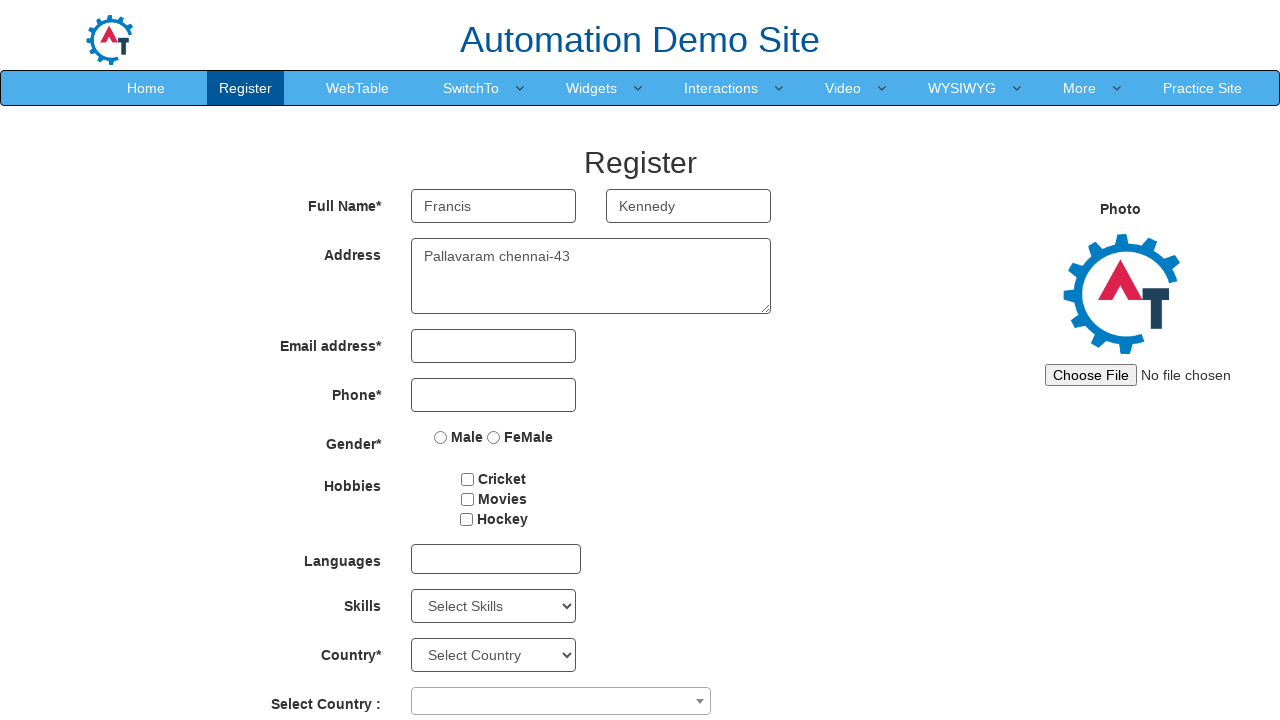

Filled email field with 'testmail@gmail.com' on input[type='email']
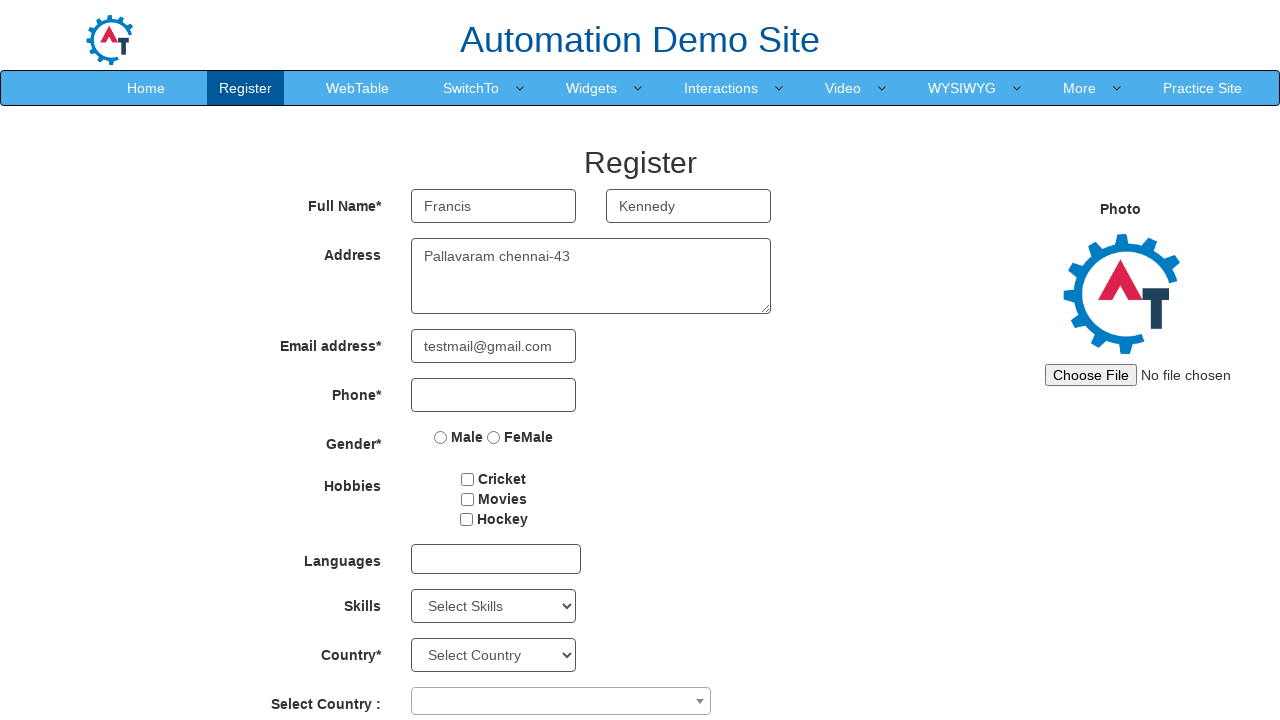

Filled phone field with '82483742' on input[type='tel']
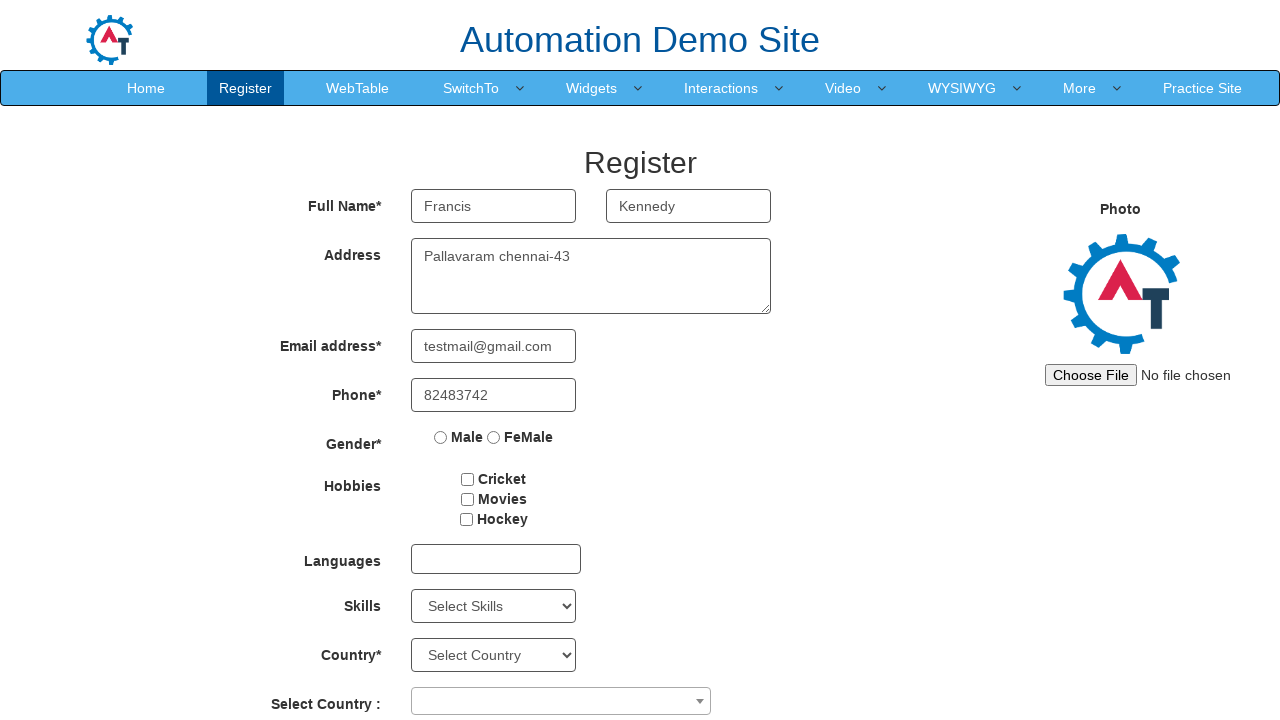

Selected gender radio button at (441, 437) on input[name='radiooptions']
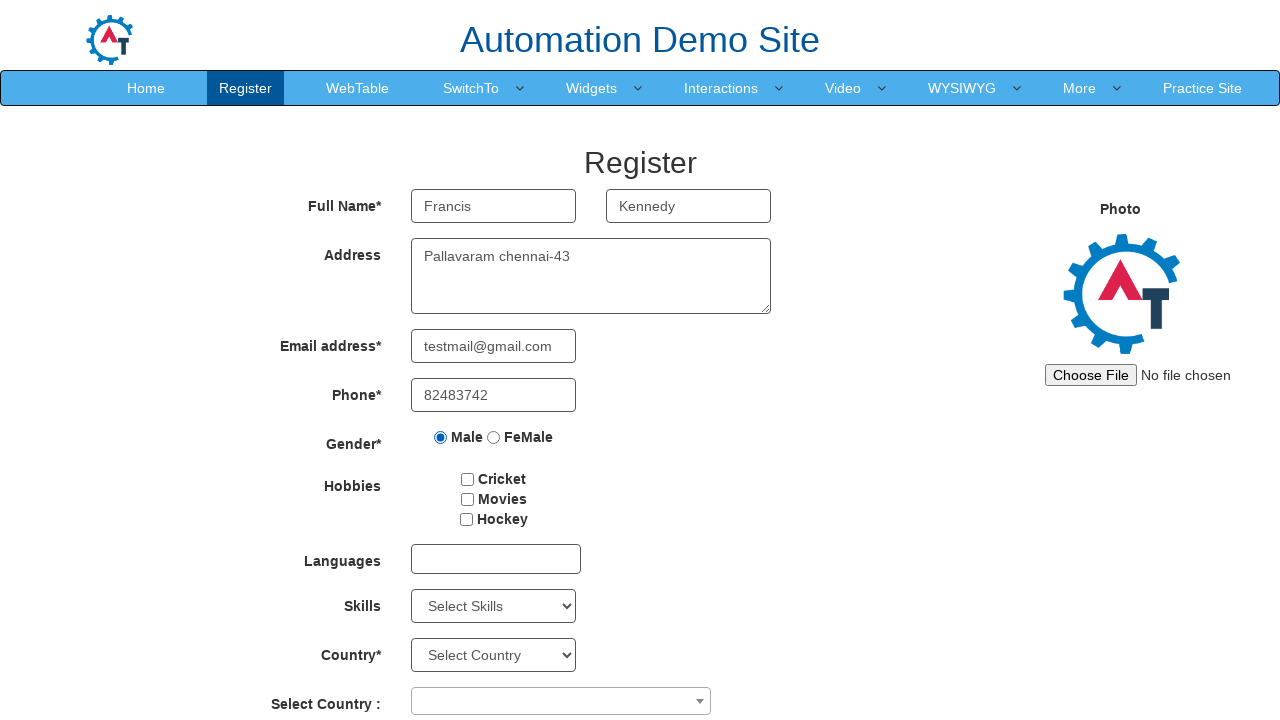

Checked hobbies checkbox at (467, 499) on #checkbox2
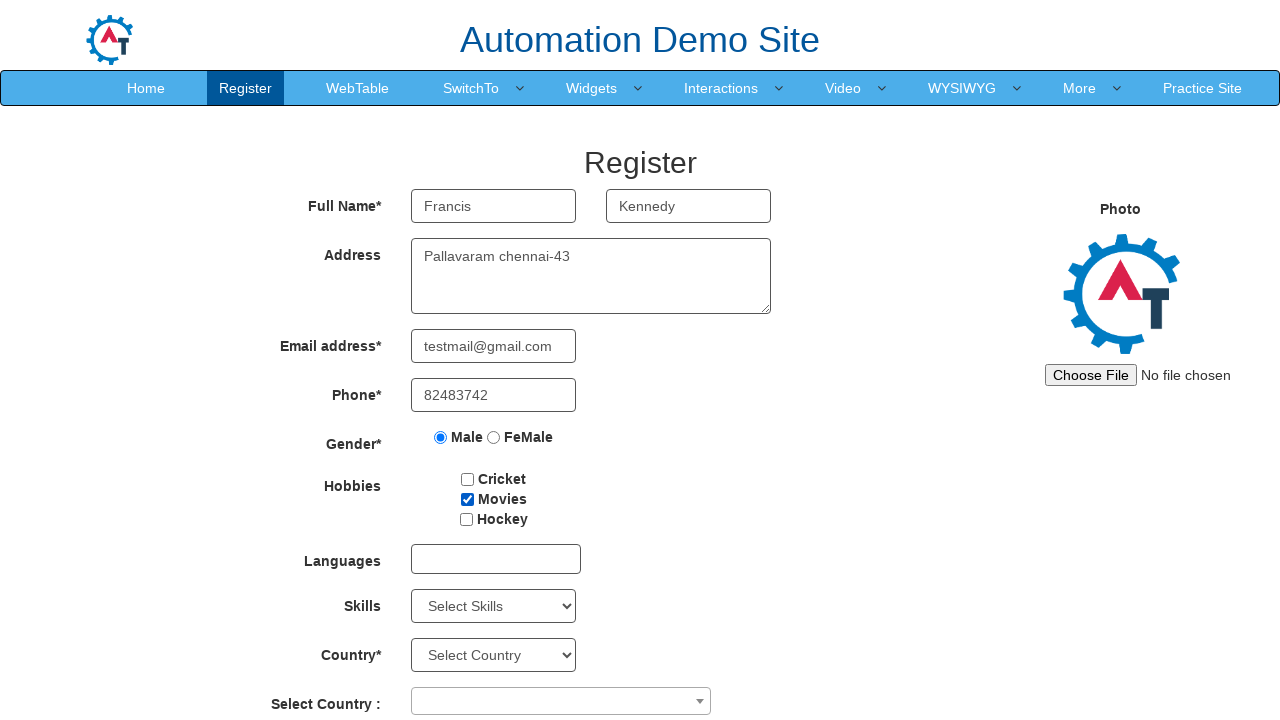

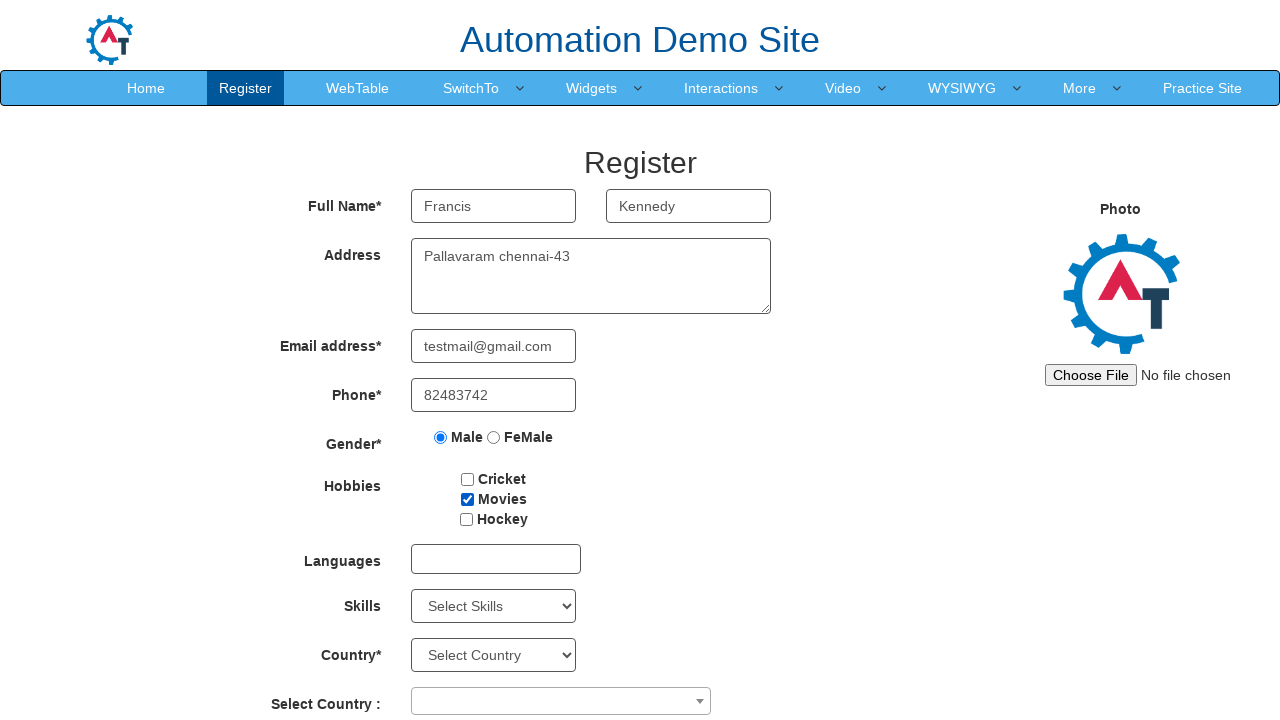